Tests table functionality on a practice automation site by verifying table structure (rows and columns count), locating specific products, and navigating through pagination pages.

Starting URL: https://testautomationpractice.blogspot.com/

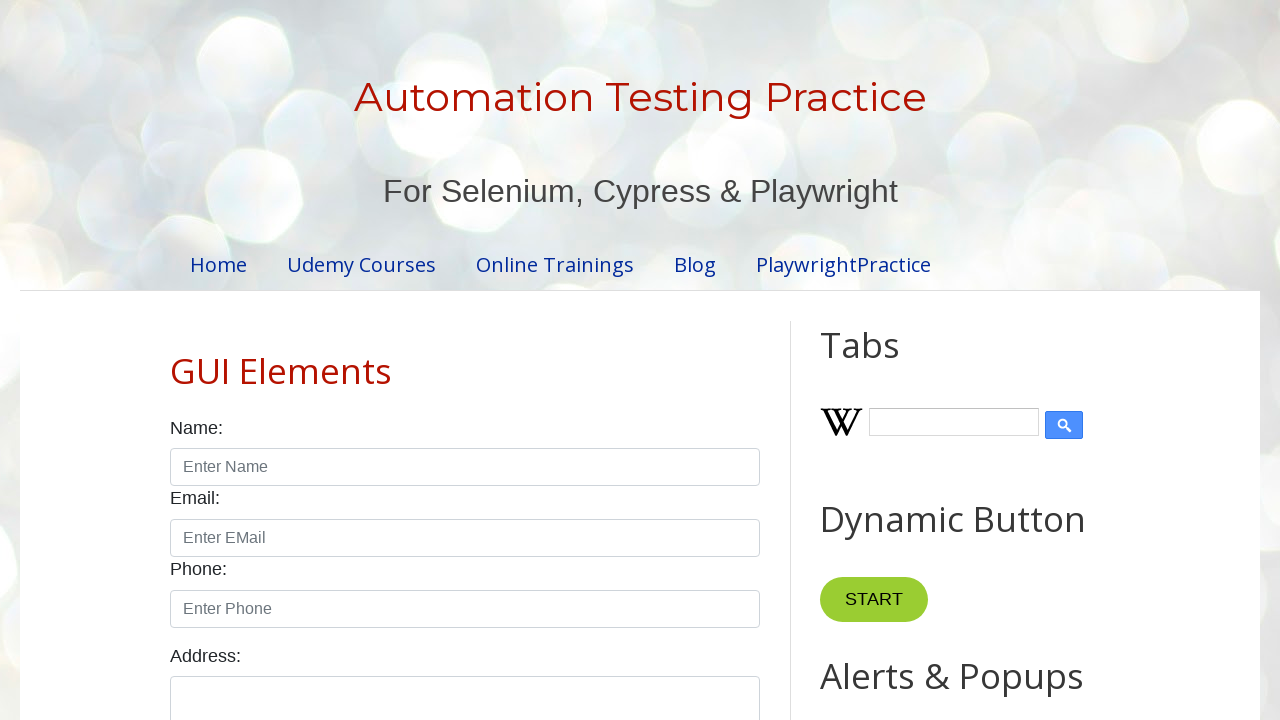

Located the product table element
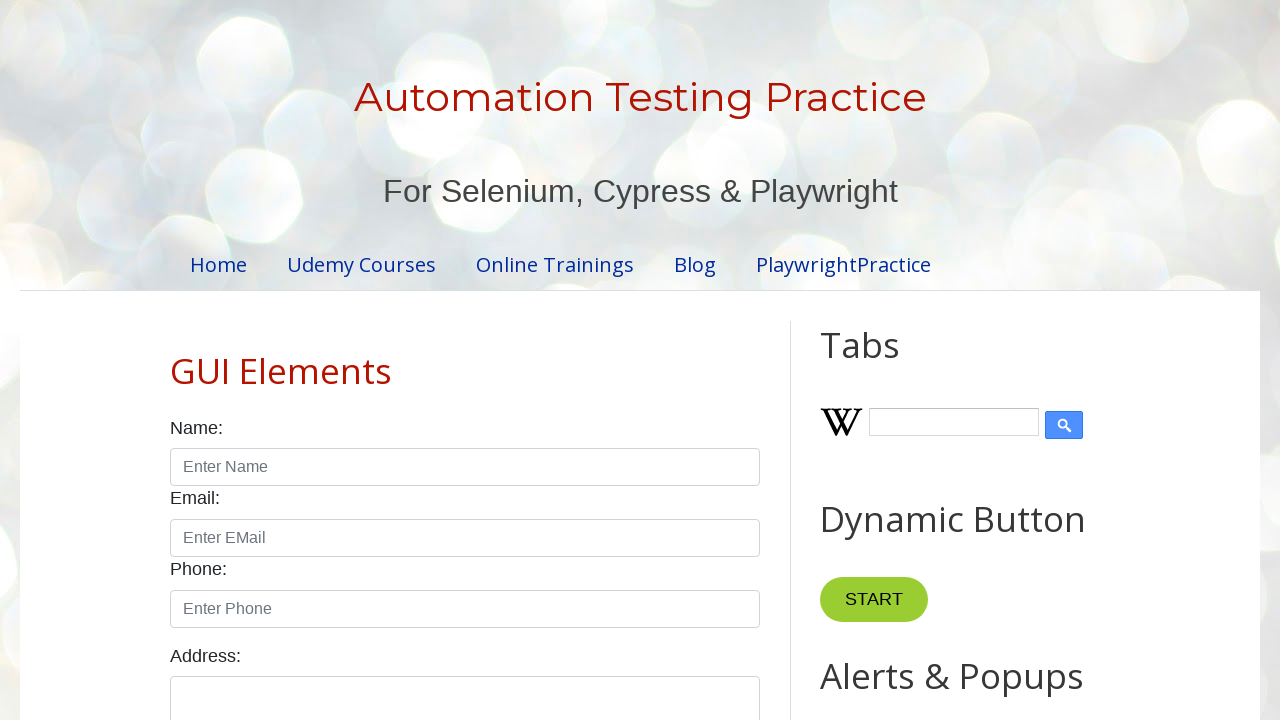

Located table header cells
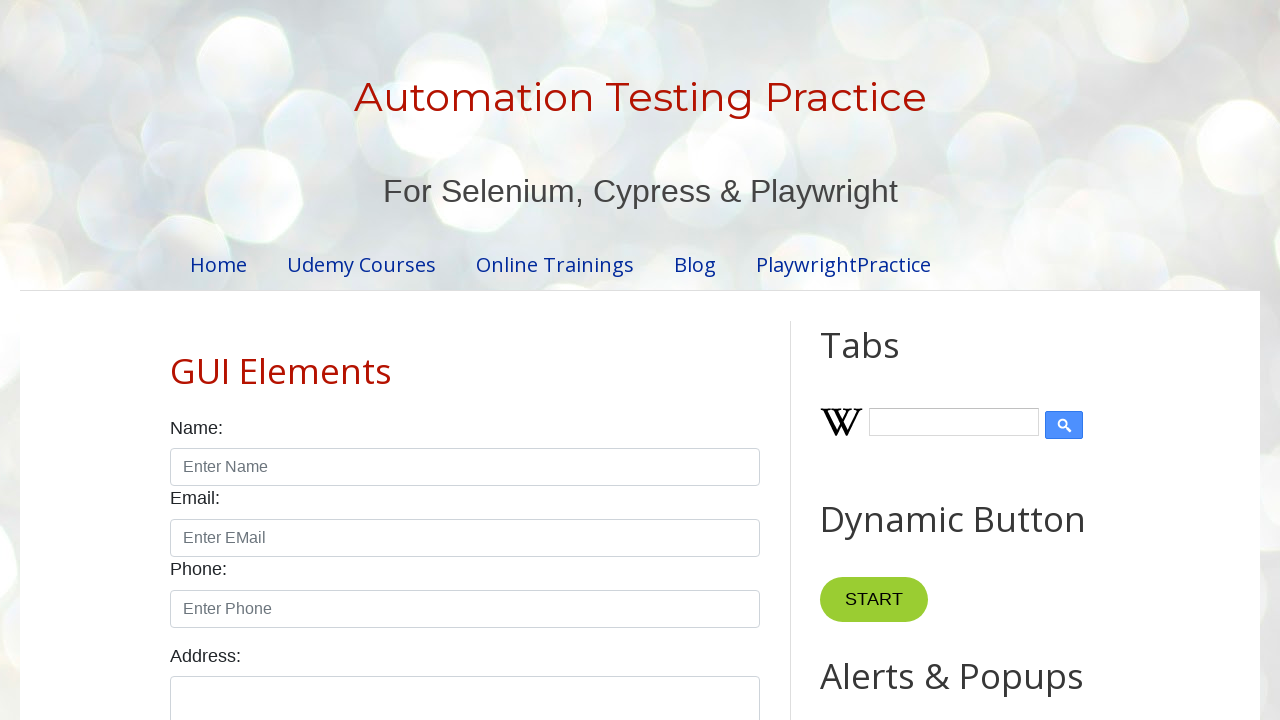

Verified table has 4 columns
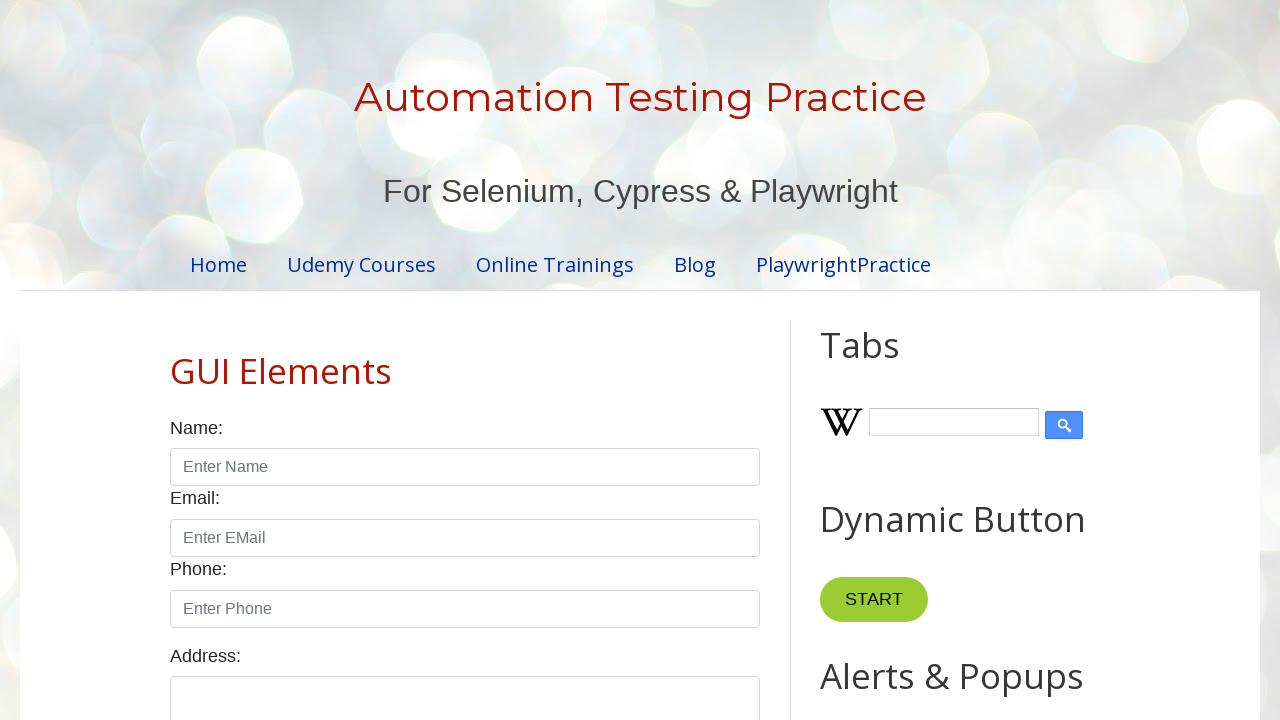

Located all table body rows
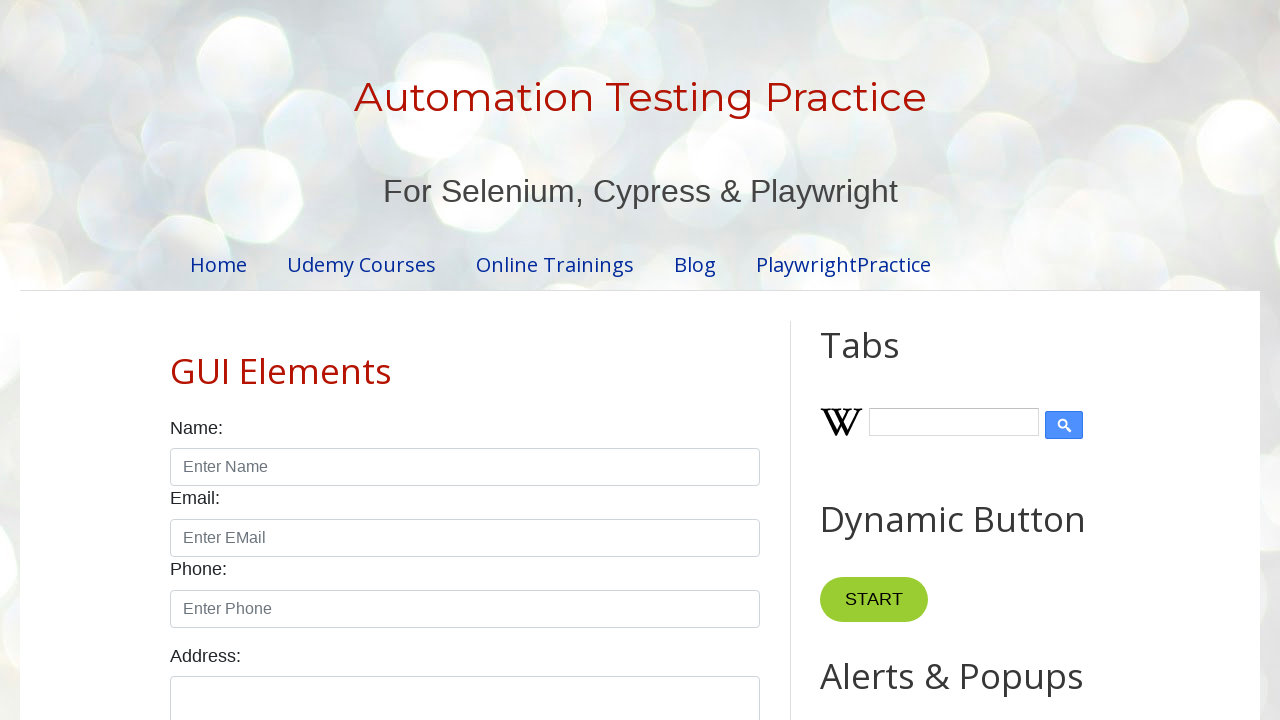

Verified table has 5 rows in tbody
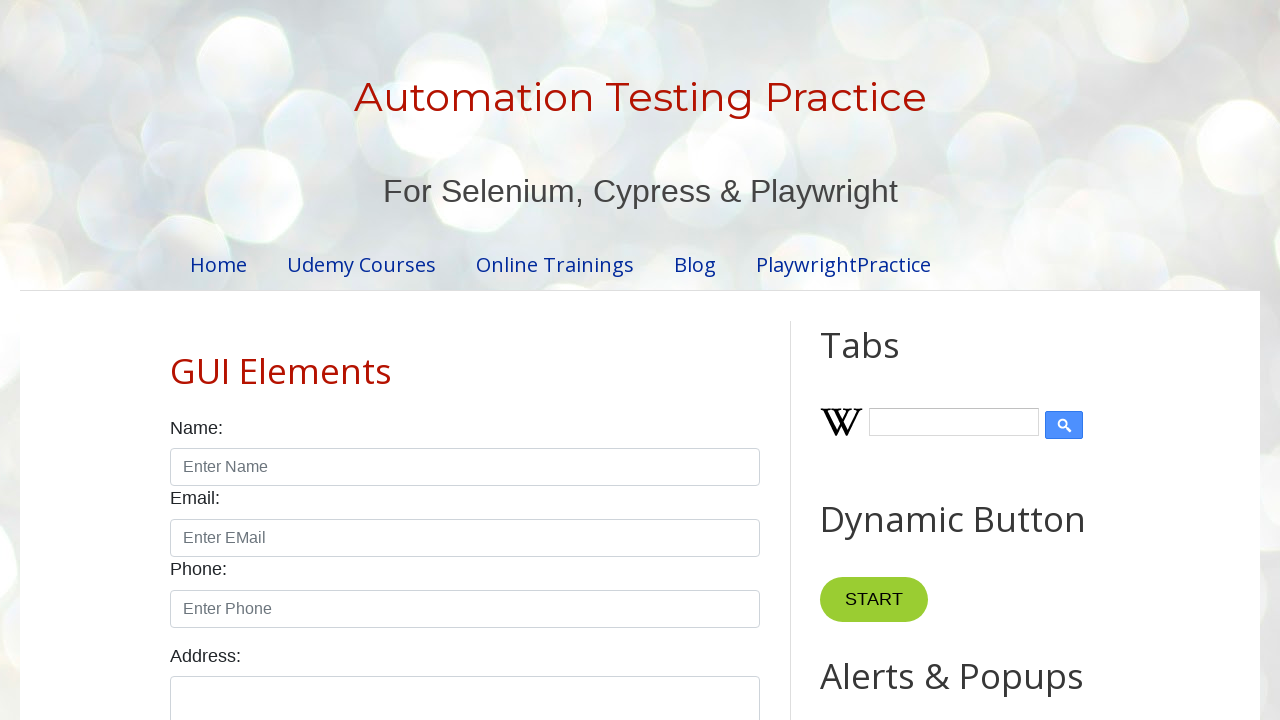

Located table row containing 'Smartwatch' product
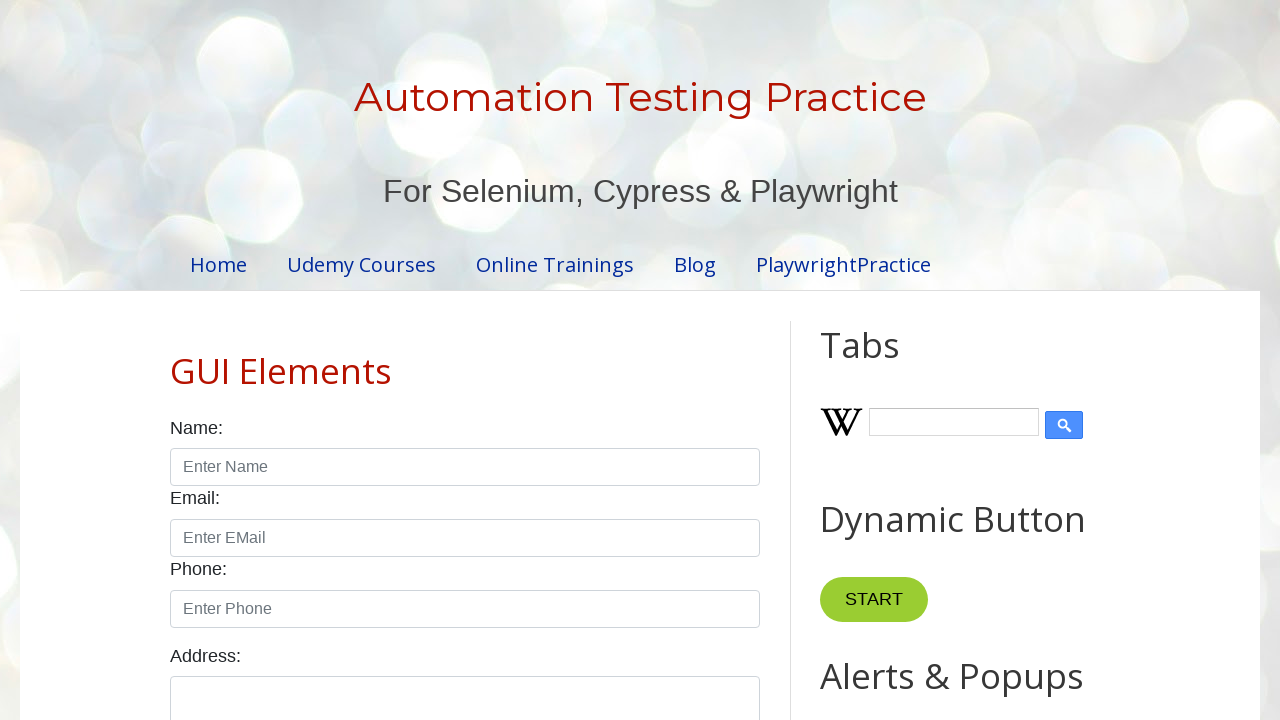

Smartwatch row is now visible
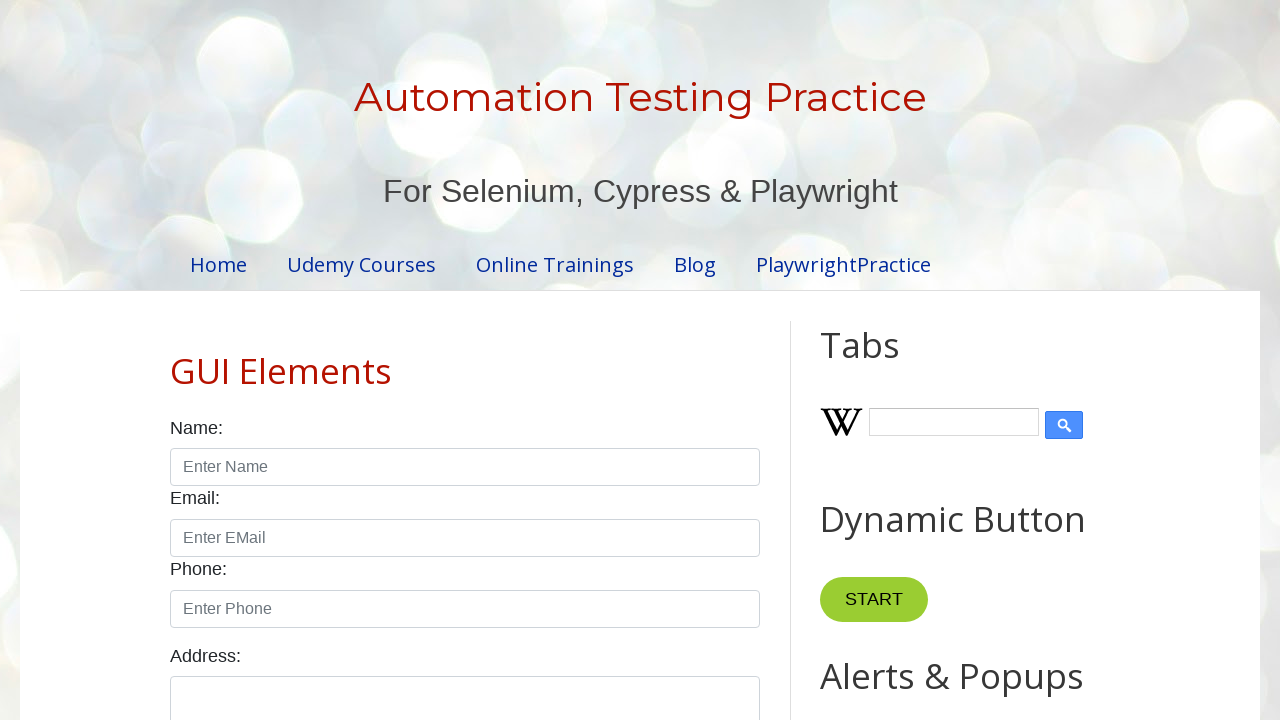

Located pagination links
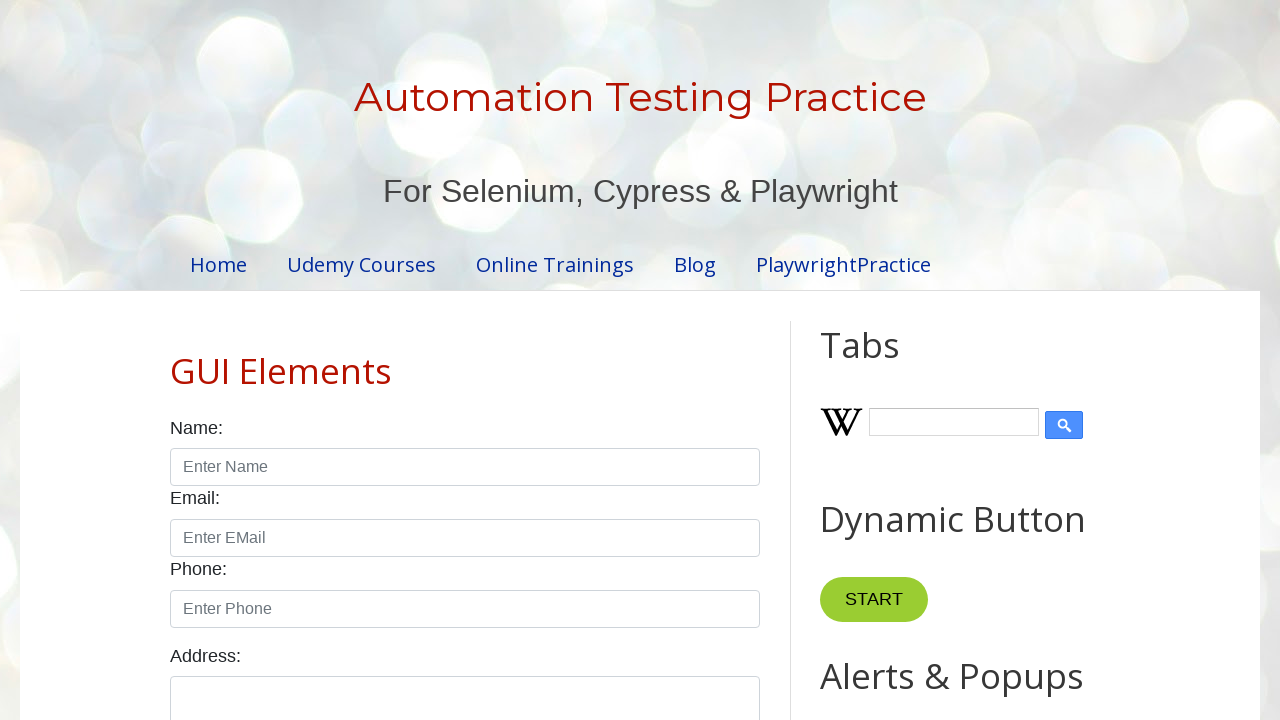

Counted 4 pagination links
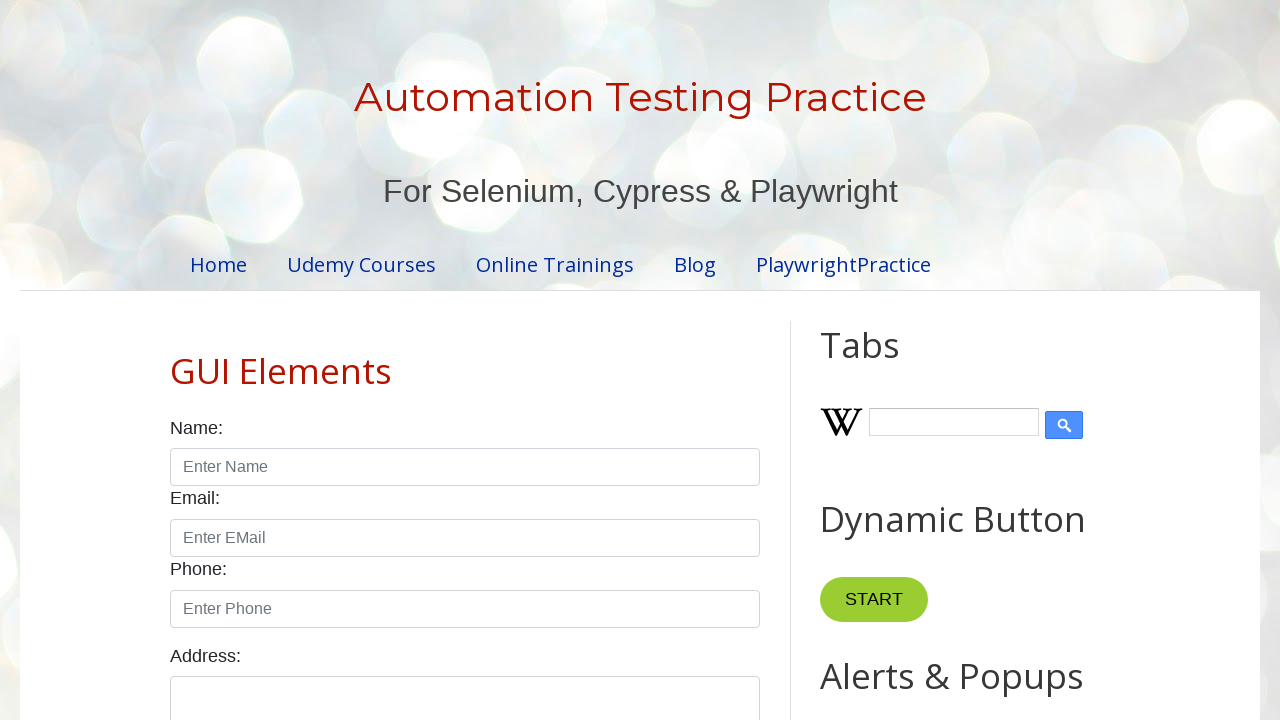

Table rows loaded on pagination page 1
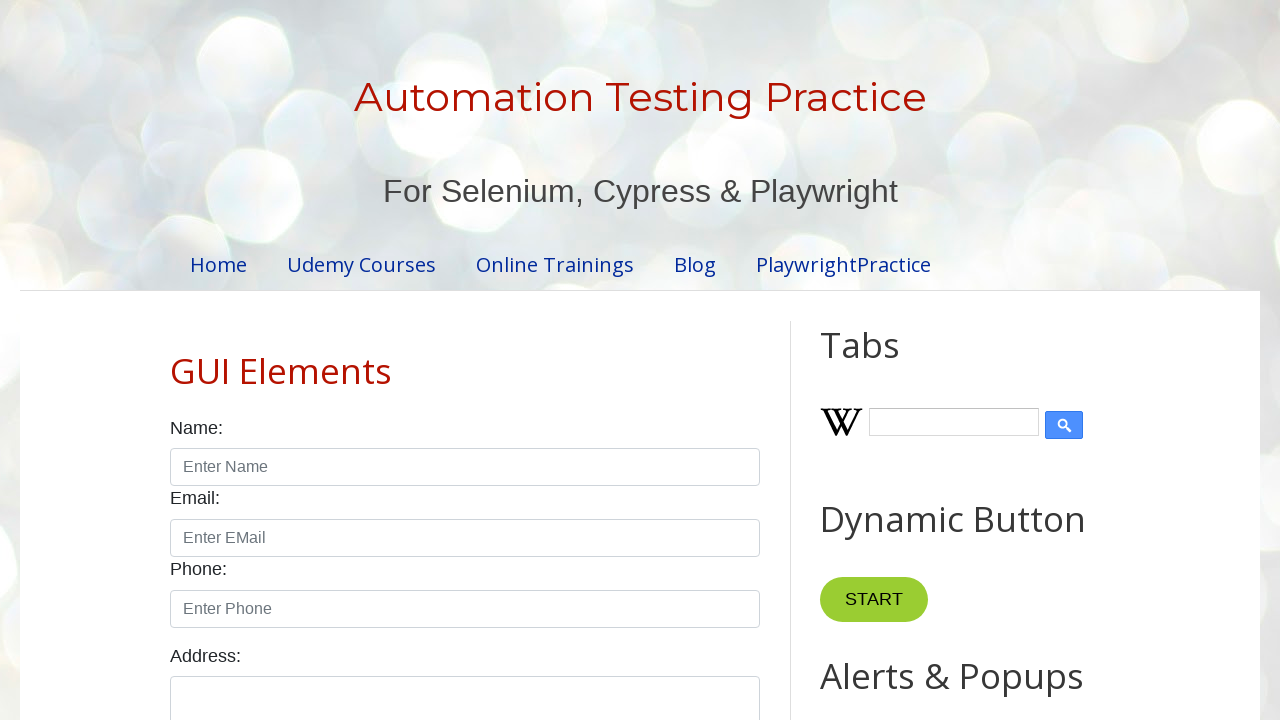

Waited for page content to stabilize on pagination page 1
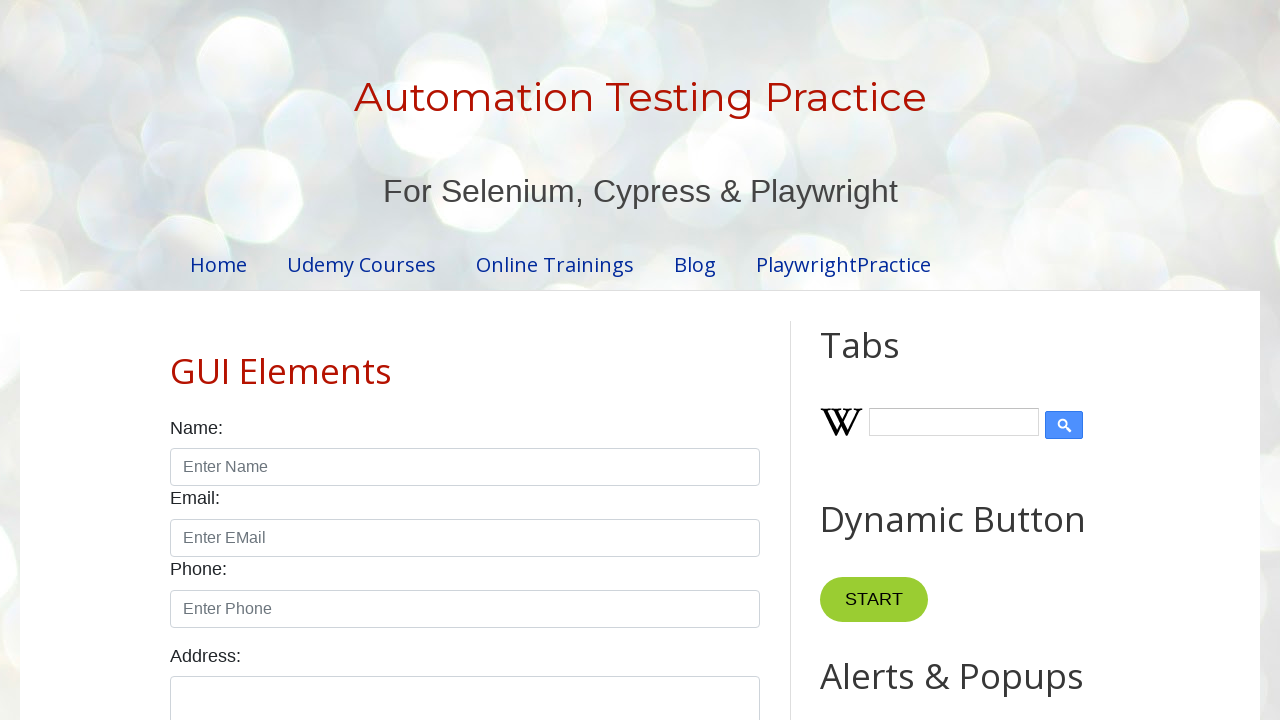

Clicked pagination link 1 to navigate to next page at (456, 361) on .pagination li a >> nth=1
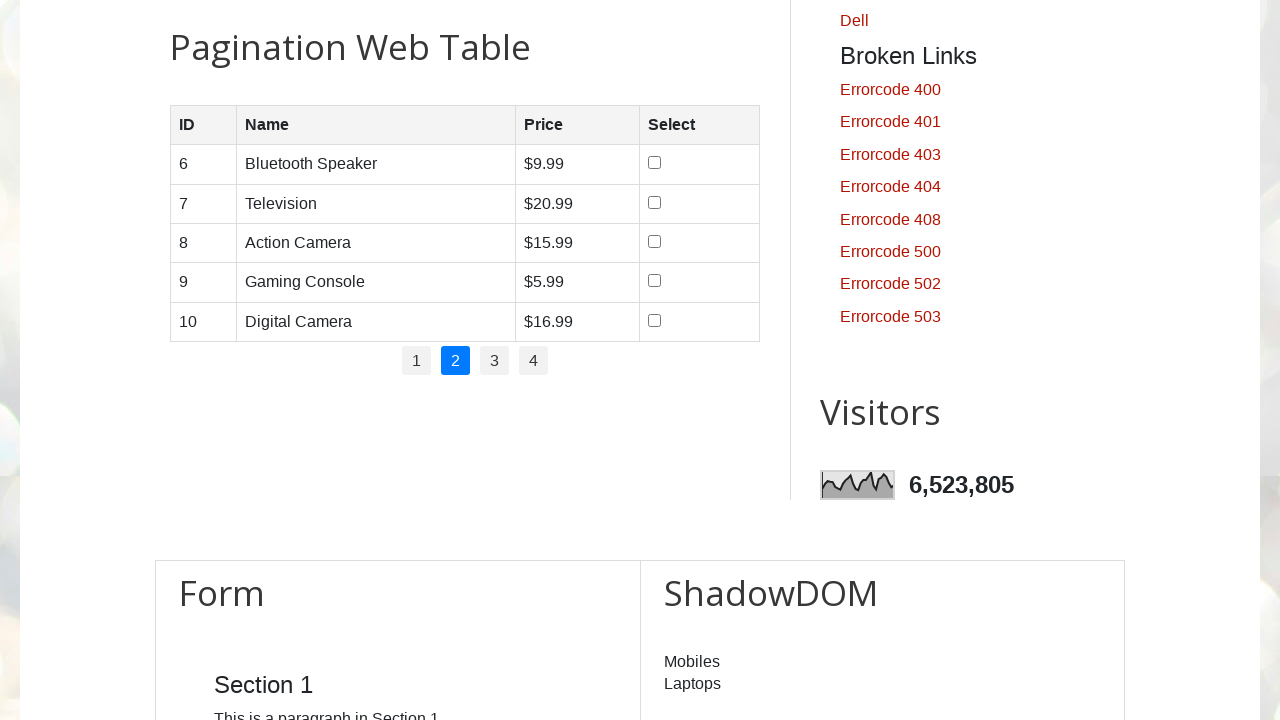

Table rows loaded on pagination page 2
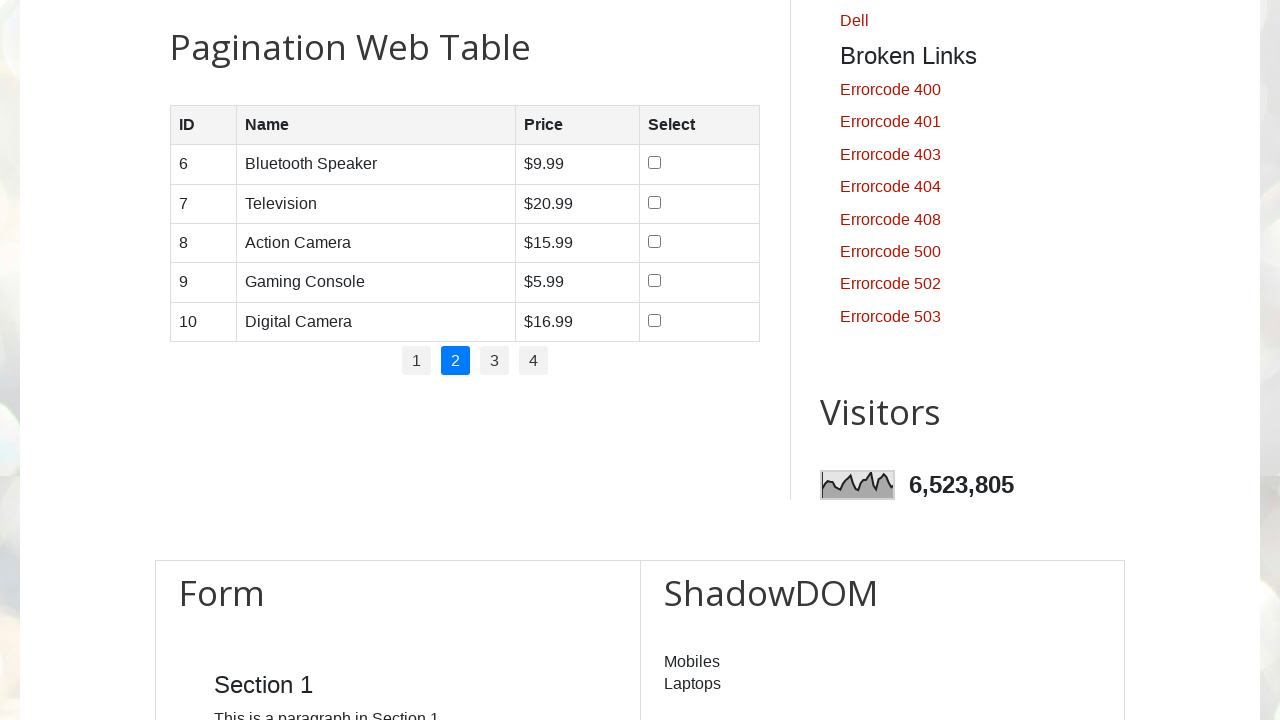

Waited for page content to stabilize on pagination page 2
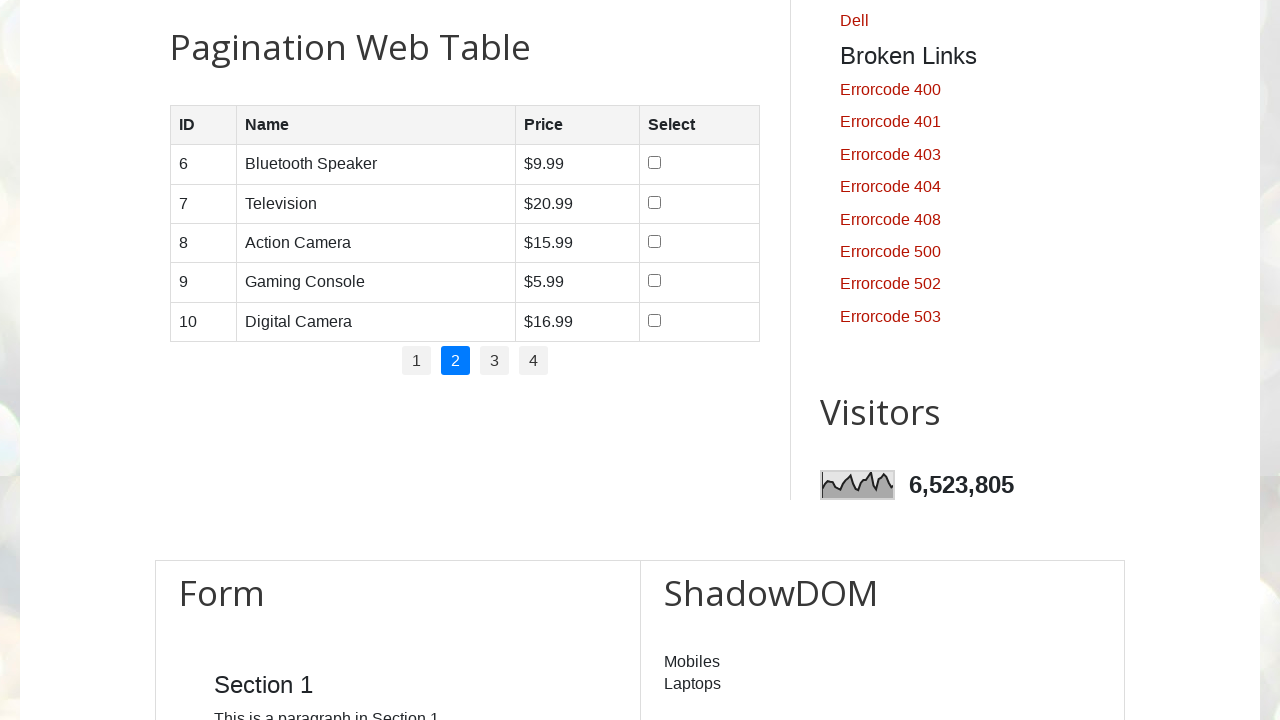

Clicked pagination link 2 to navigate to next page at (494, 361) on .pagination li a >> nth=2
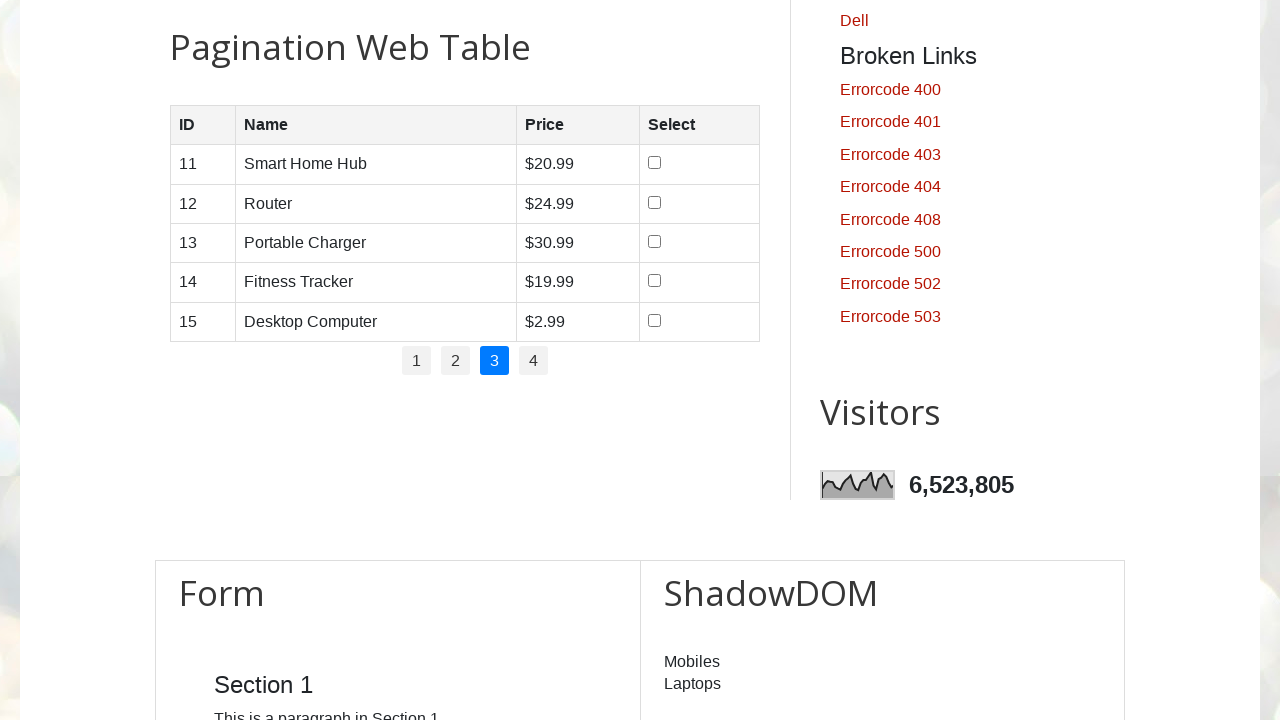

Table rows loaded on pagination page 3
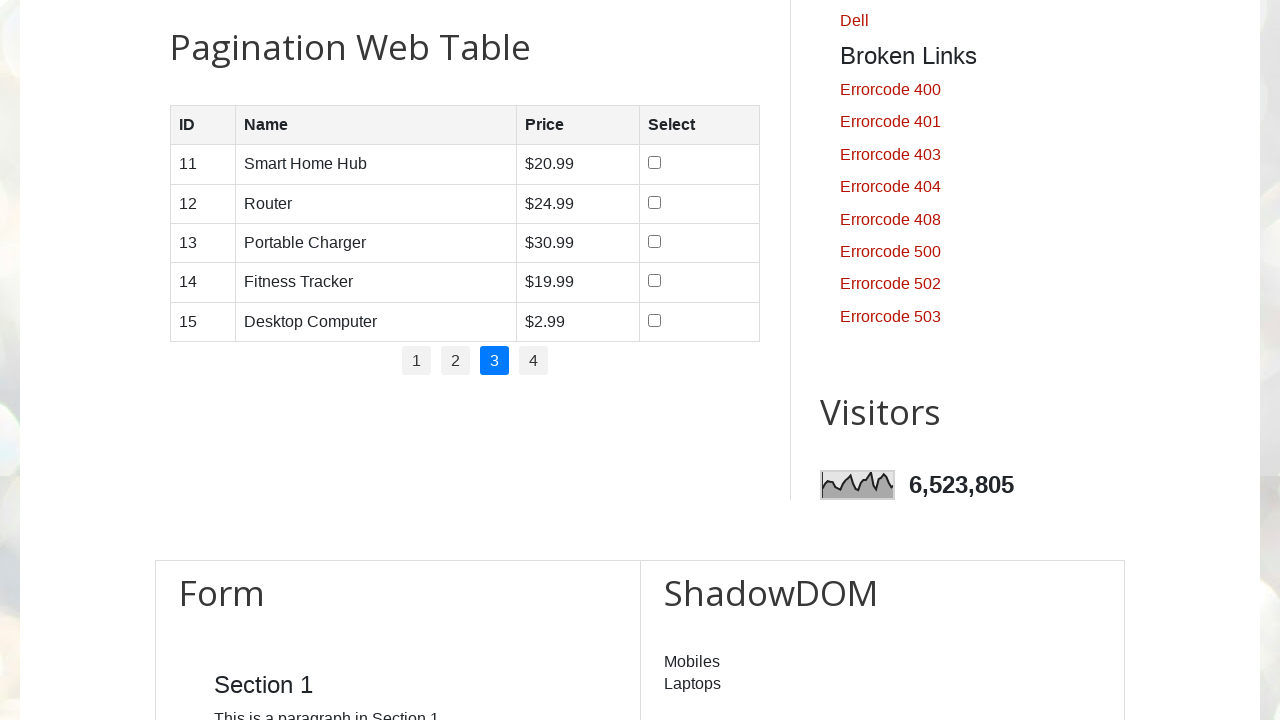

Waited for page content to stabilize on pagination page 3
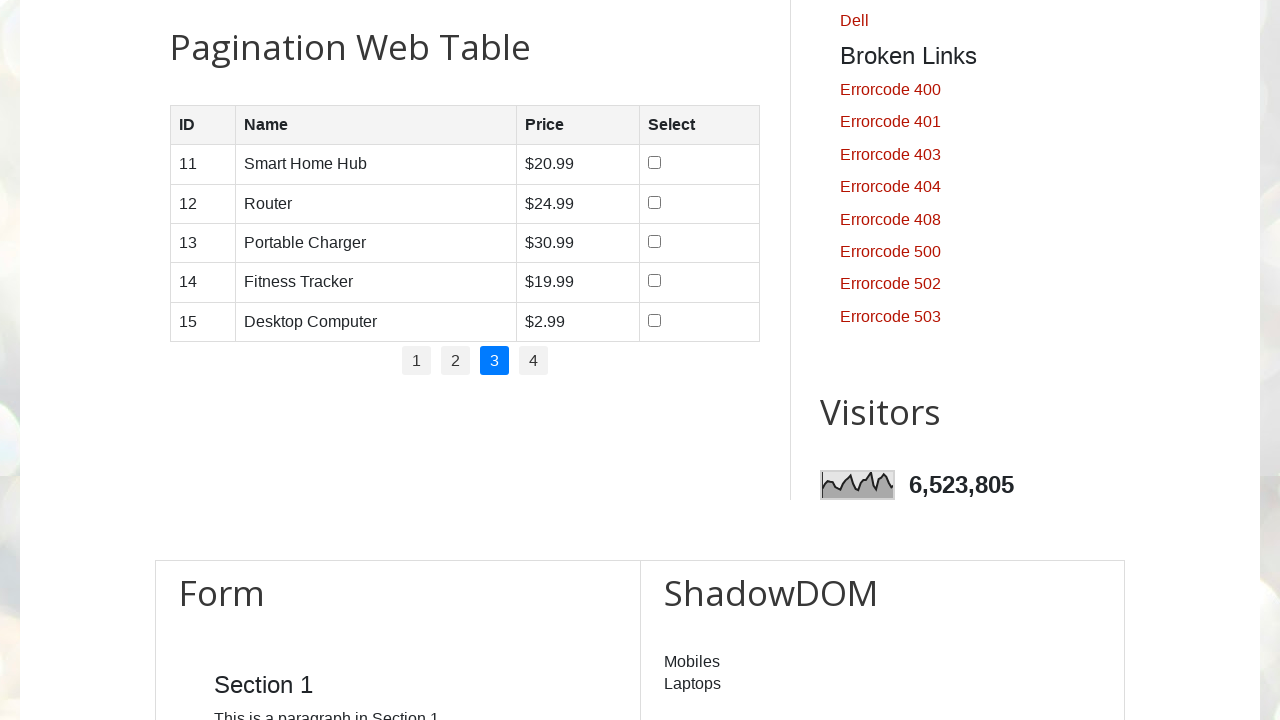

Clicked pagination link 3 to navigate to next page at (534, 361) on .pagination li a >> nth=3
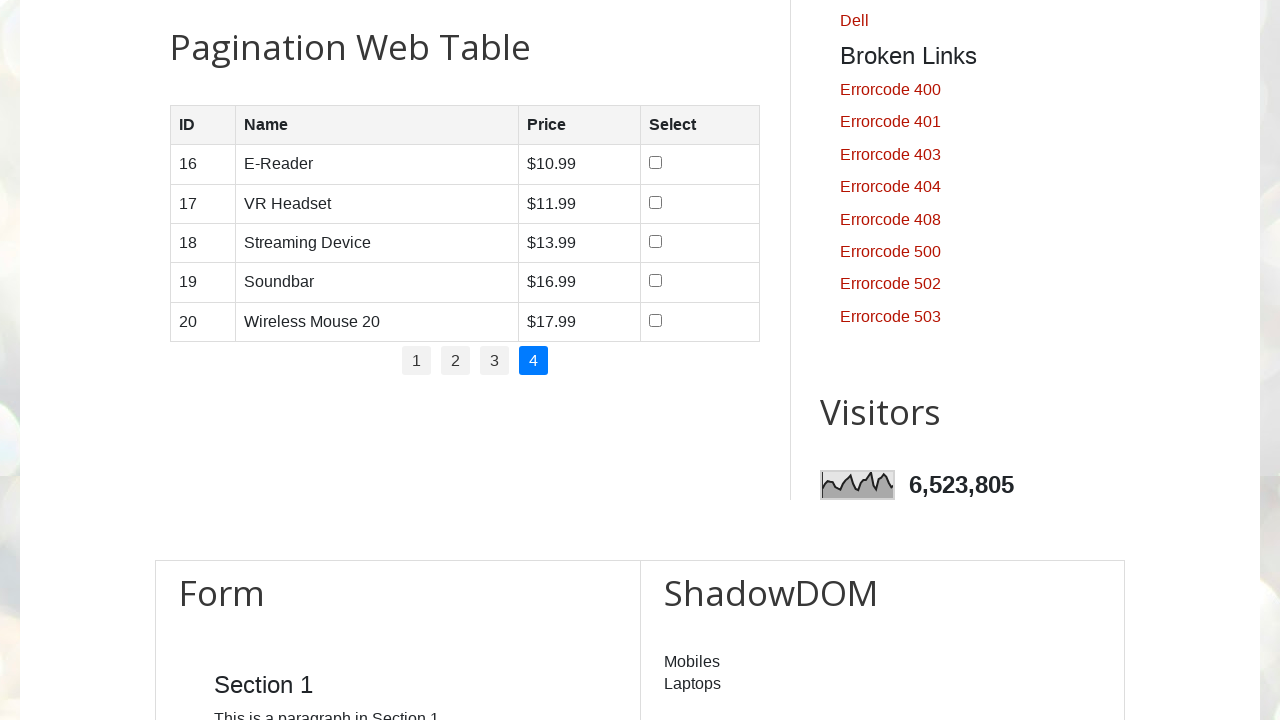

Table rows loaded on pagination page 4
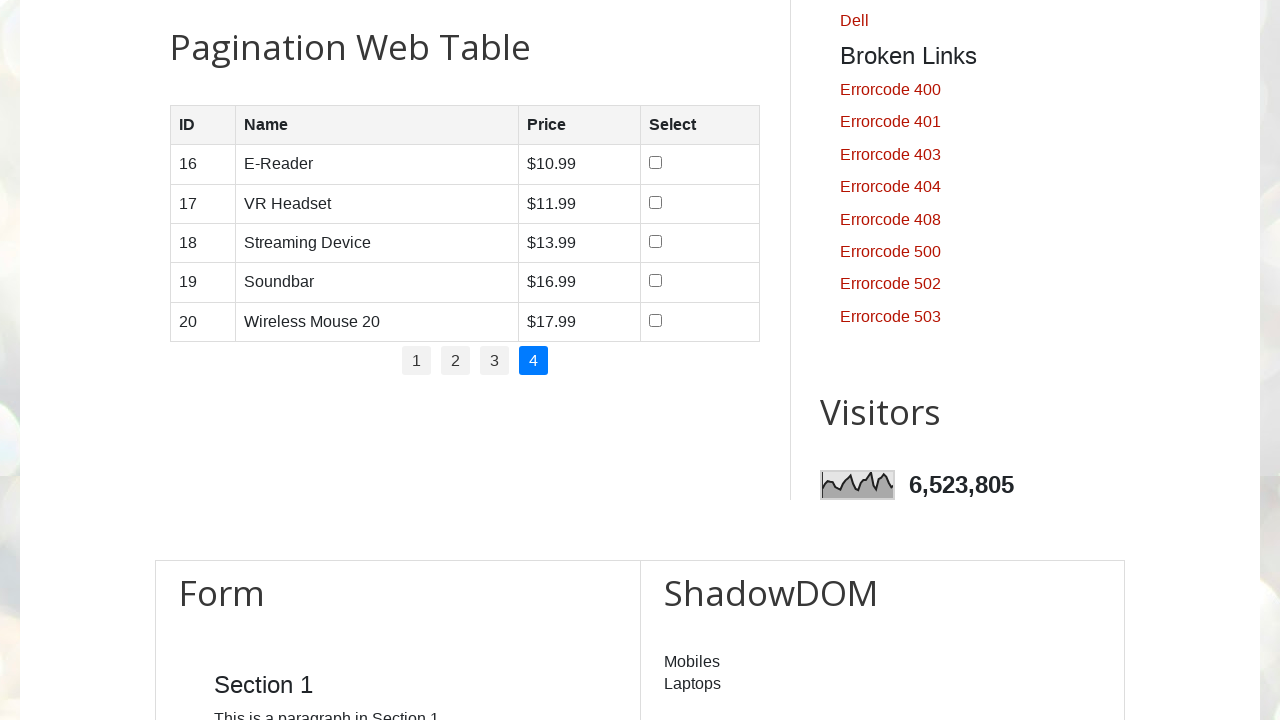

Waited for page content to stabilize on pagination page 4
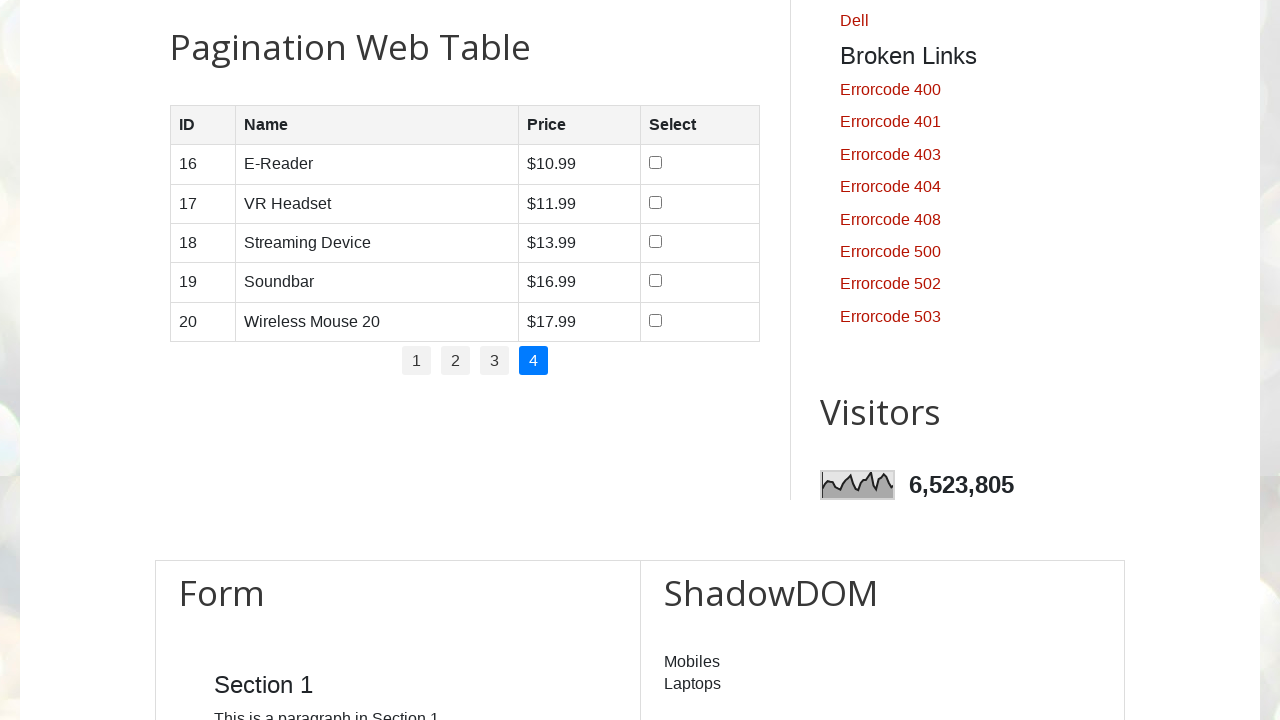

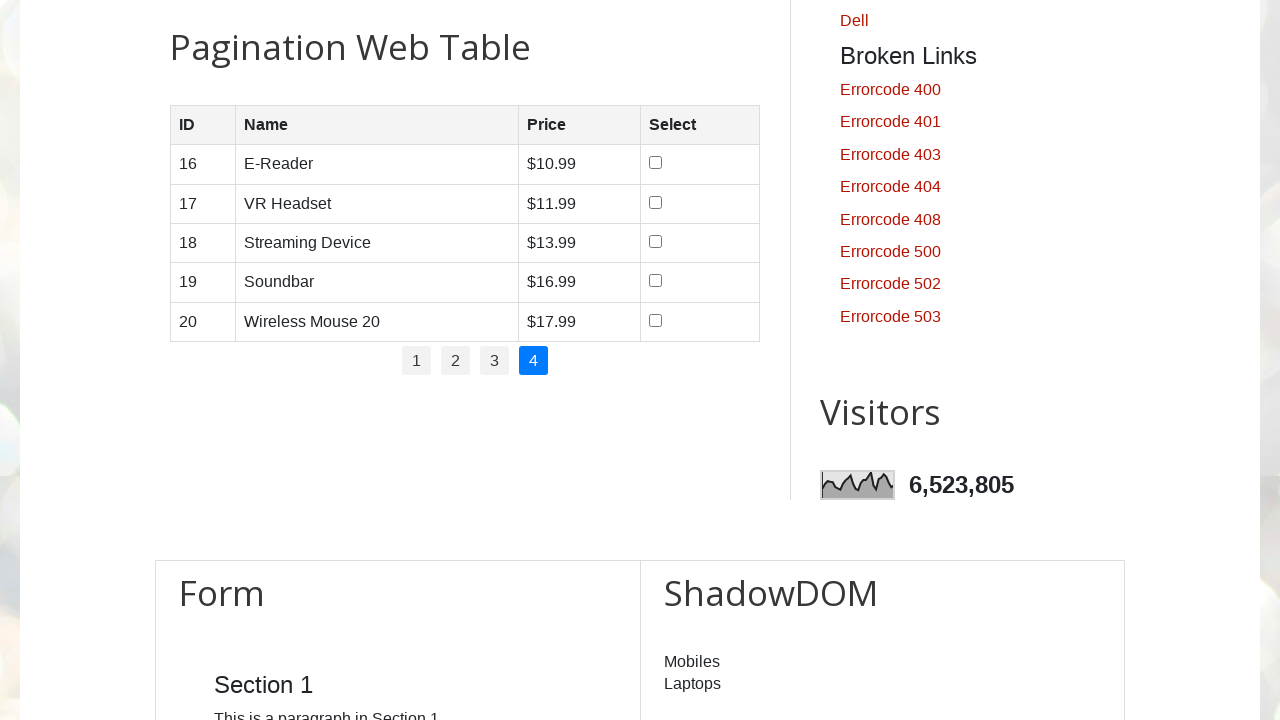